Tests JavaScript alert functionality by clicking the JS Alert button, accepting the alert, and verifying the result message.

Starting URL: https://the-internet.herokuapp.com/javascript_alerts

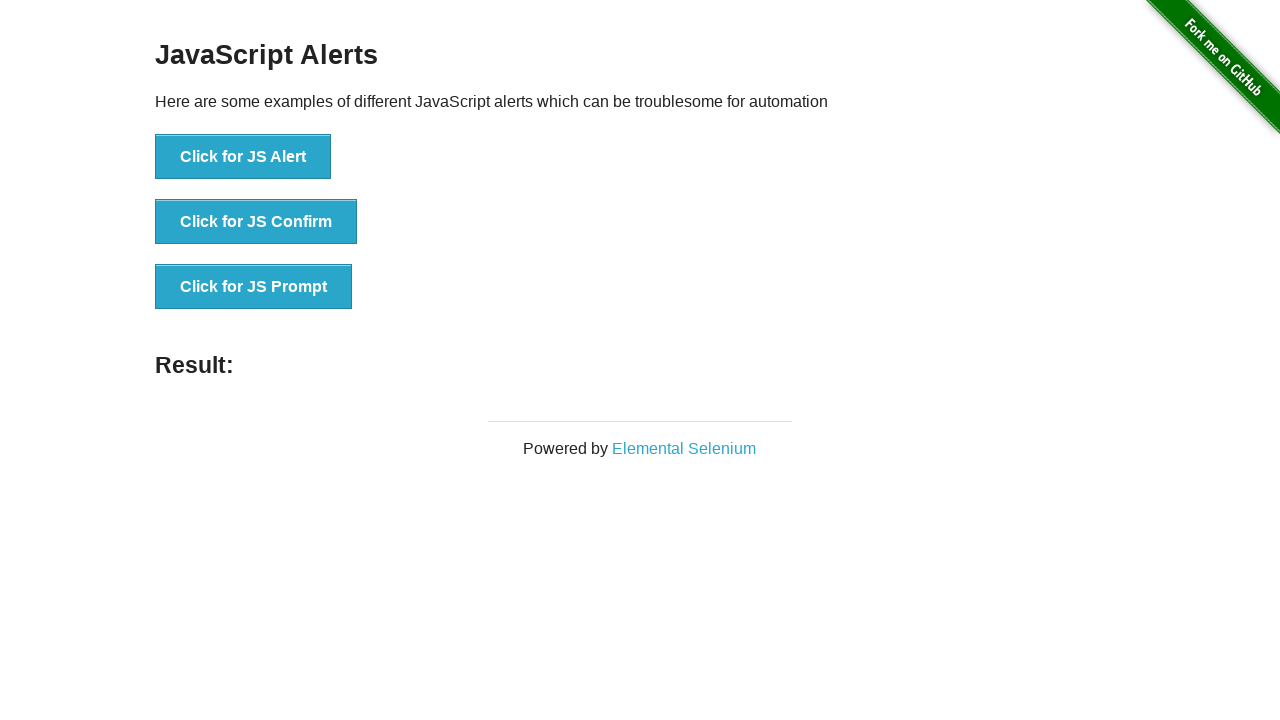

Clicked the JS Alert button at (243, 157) on xpath=//button[contains(text(),'JS Alert')]
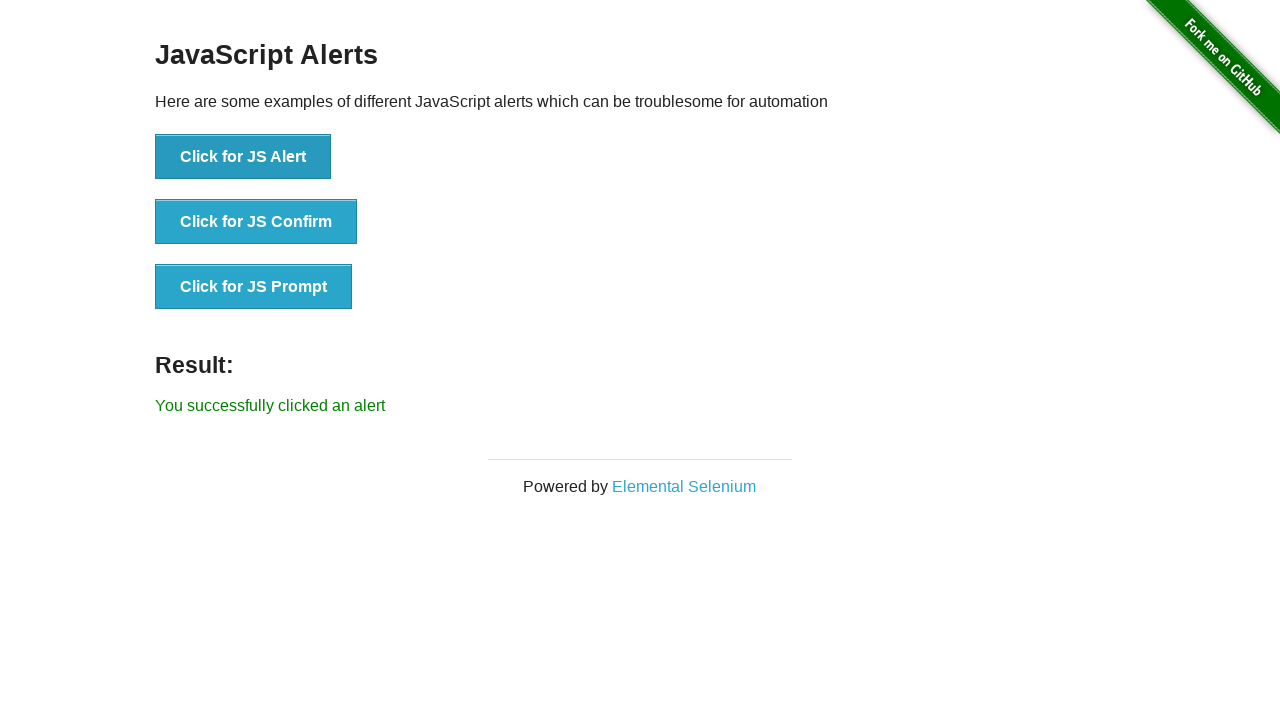

Set up dialog handler to accept alert
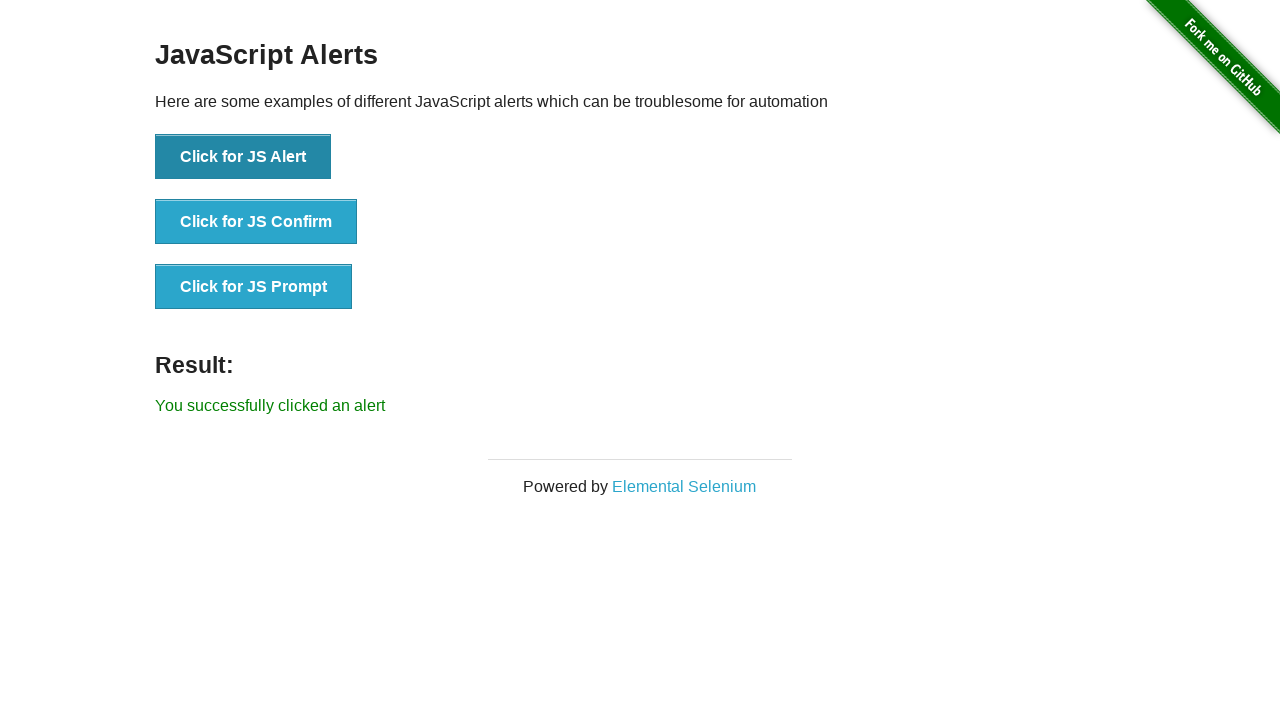

Result message element loaded
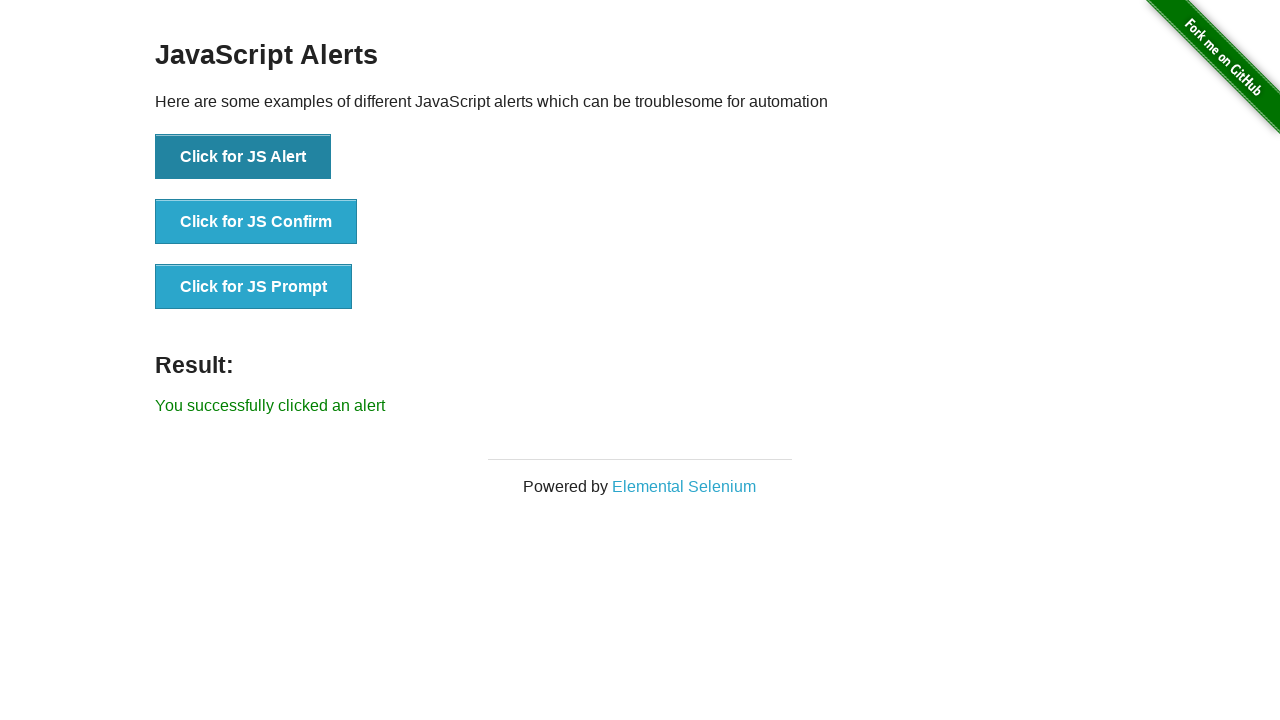

Retrieved result text content
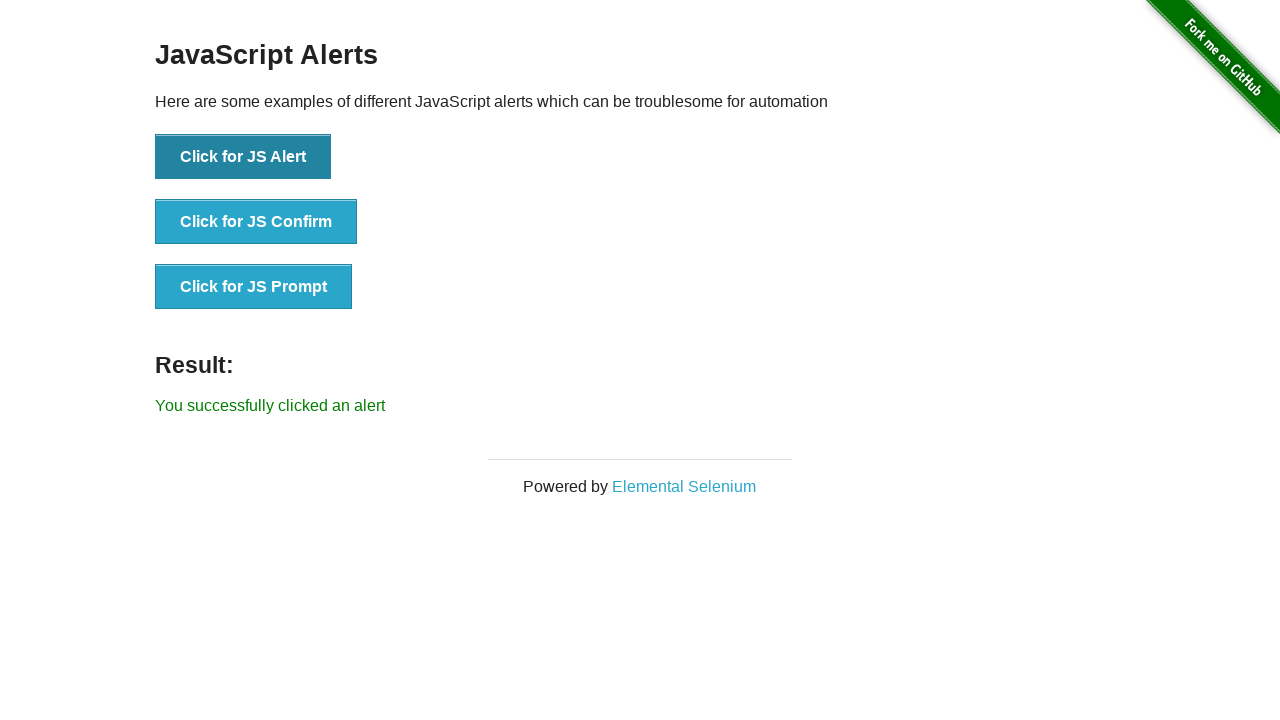

Verified that result text contains expected success message
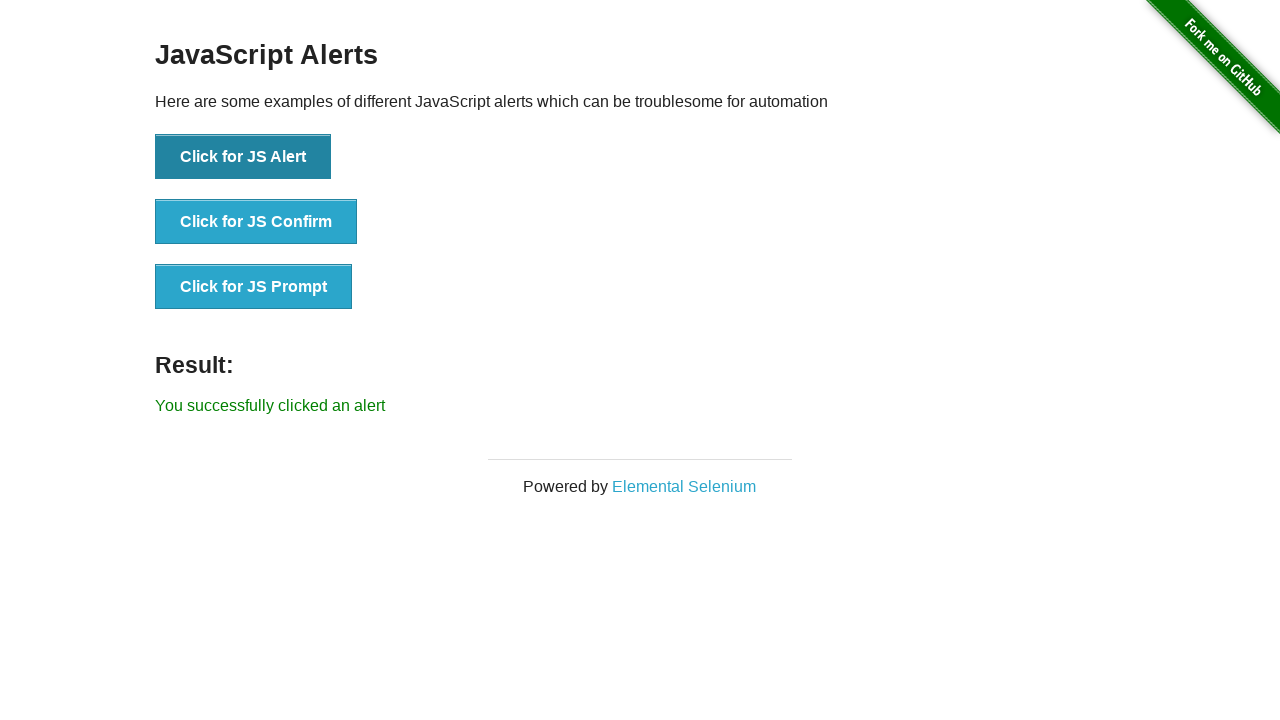

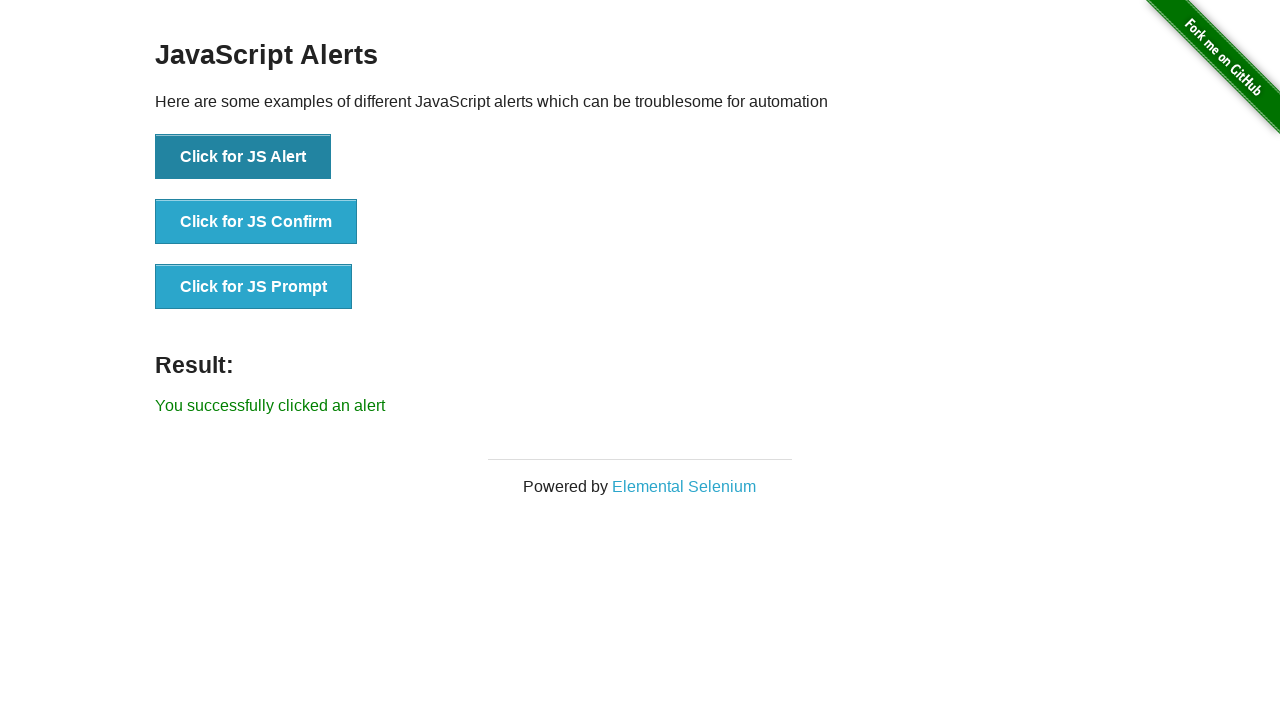